Tests editing a todo item by double-clicking, changing text, and pressing Enter

Starting URL: https://demo.playwright.dev/todomvc

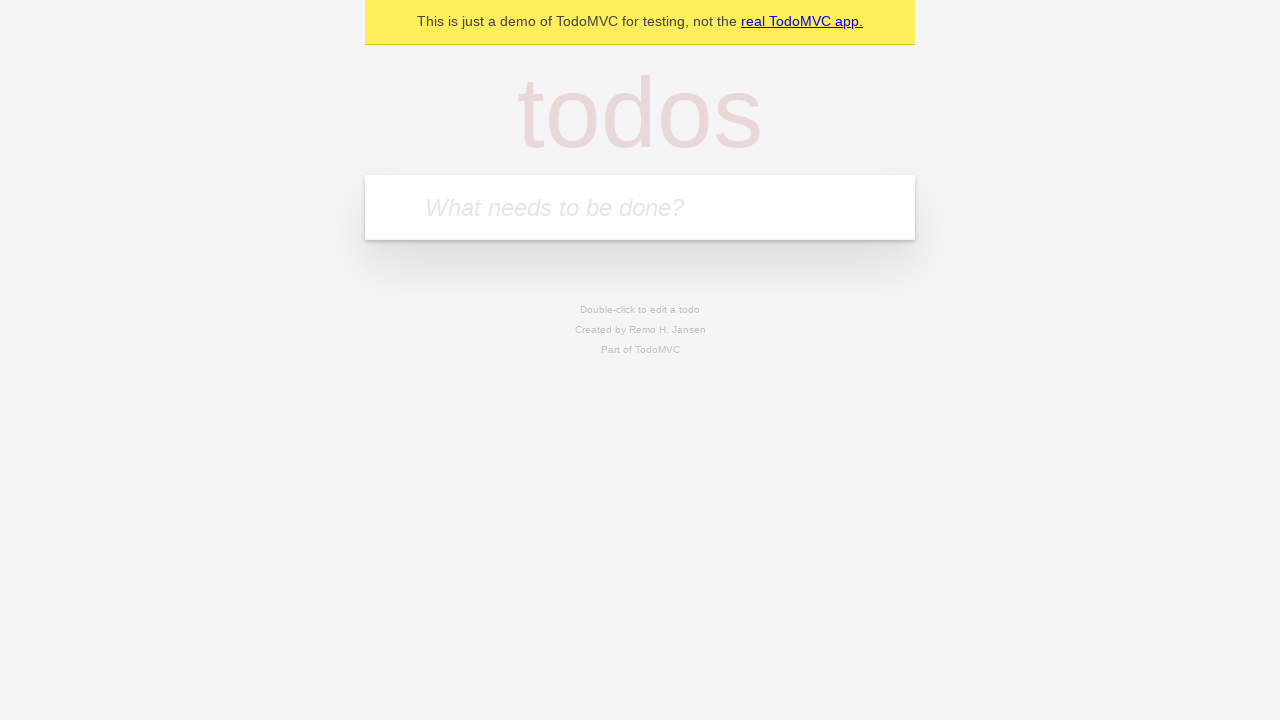

Filled todo input with 'buy some cheese' on internal:attr=[placeholder="What needs to be done?"i]
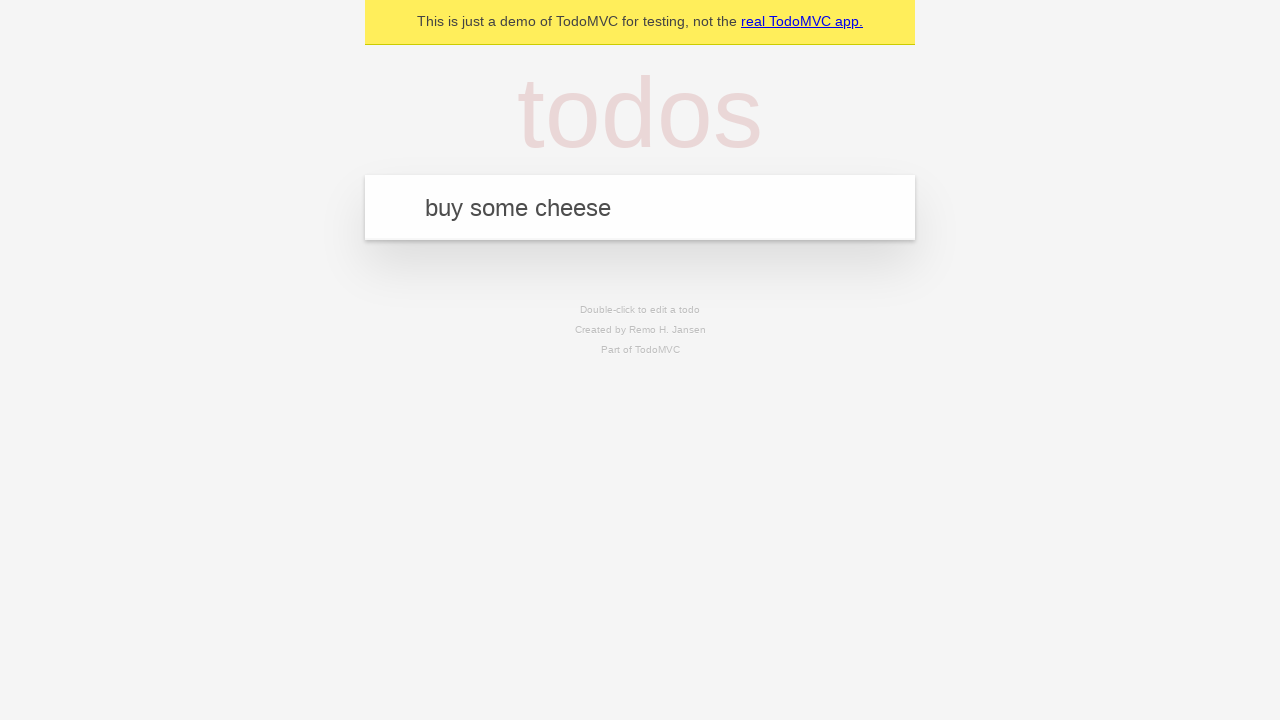

Pressed Enter to add todo 'buy some cheese' on internal:attr=[placeholder="What needs to be done?"i]
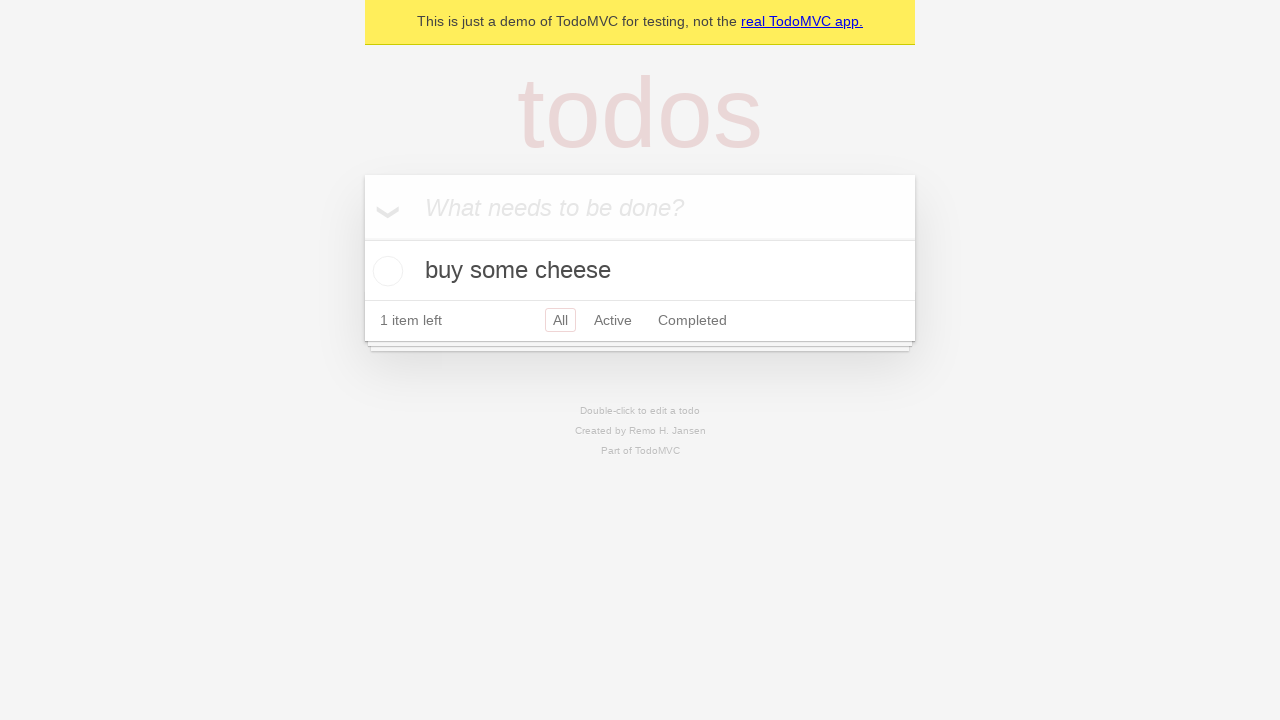

Filled todo input with 'feed the cat' on internal:attr=[placeholder="What needs to be done?"i]
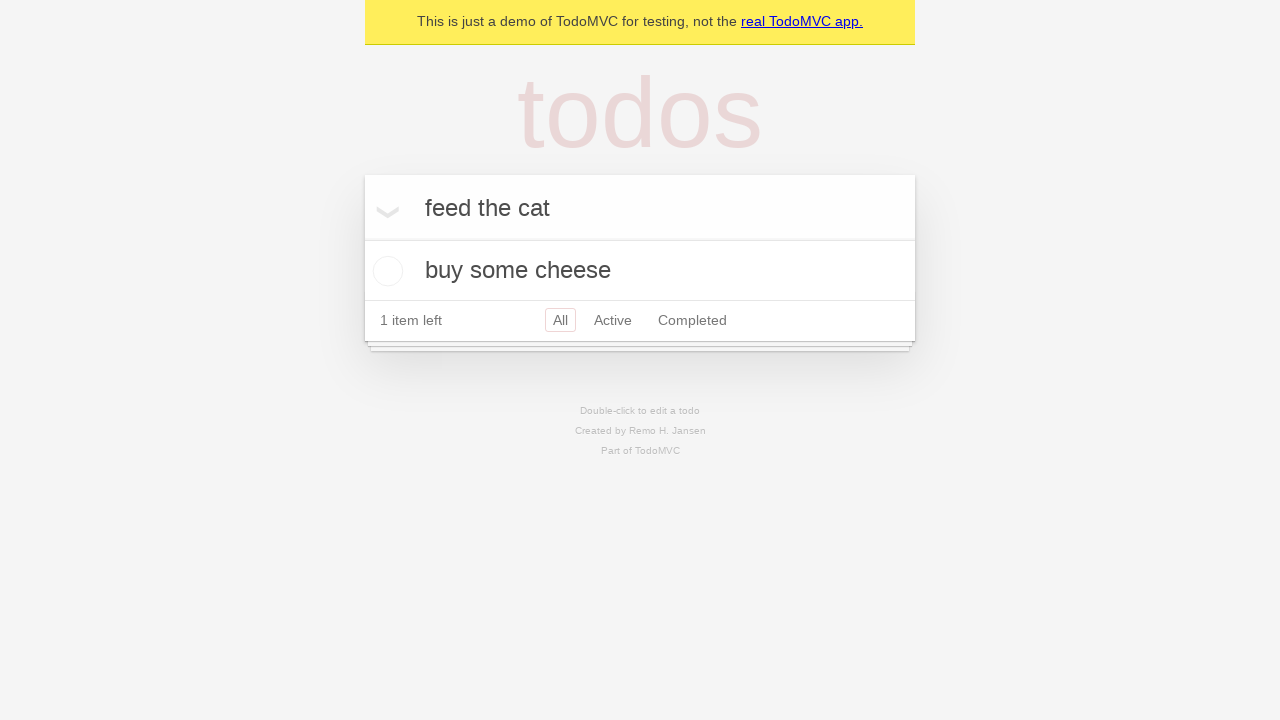

Pressed Enter to add todo 'feed the cat' on internal:attr=[placeholder="What needs to be done?"i]
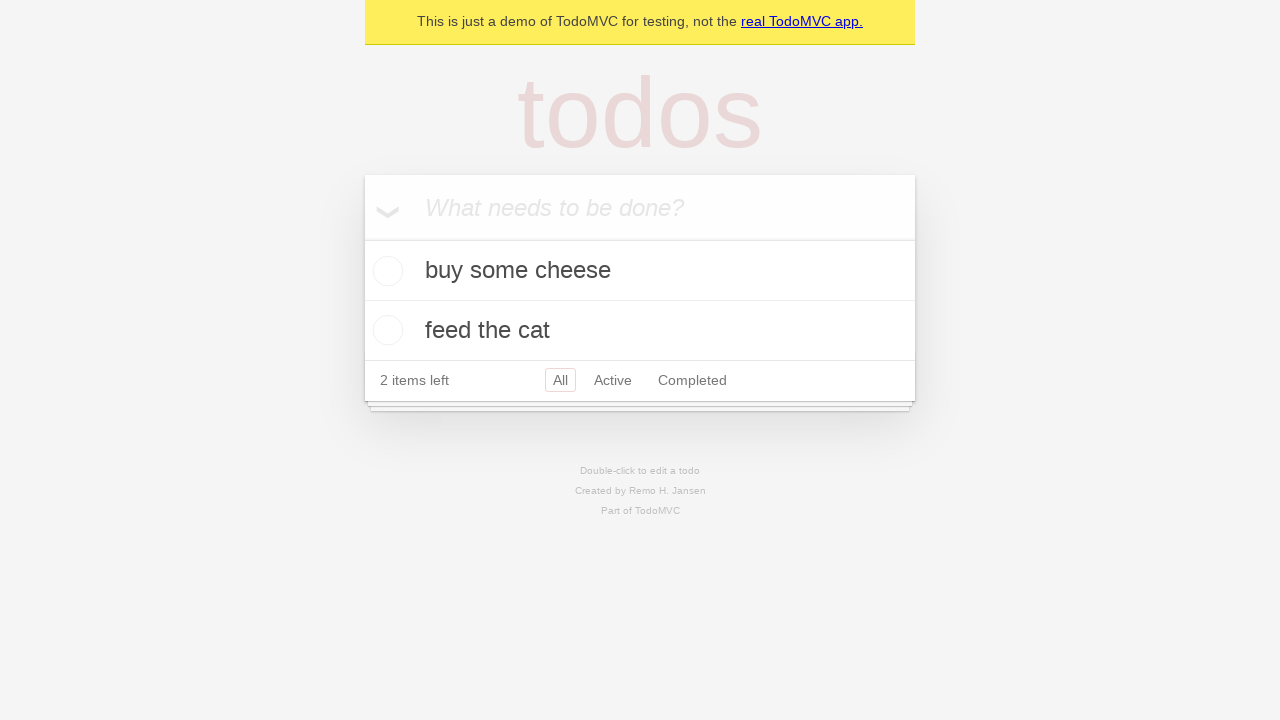

Filled todo input with 'book a doctors appointment' on internal:attr=[placeholder="What needs to be done?"i]
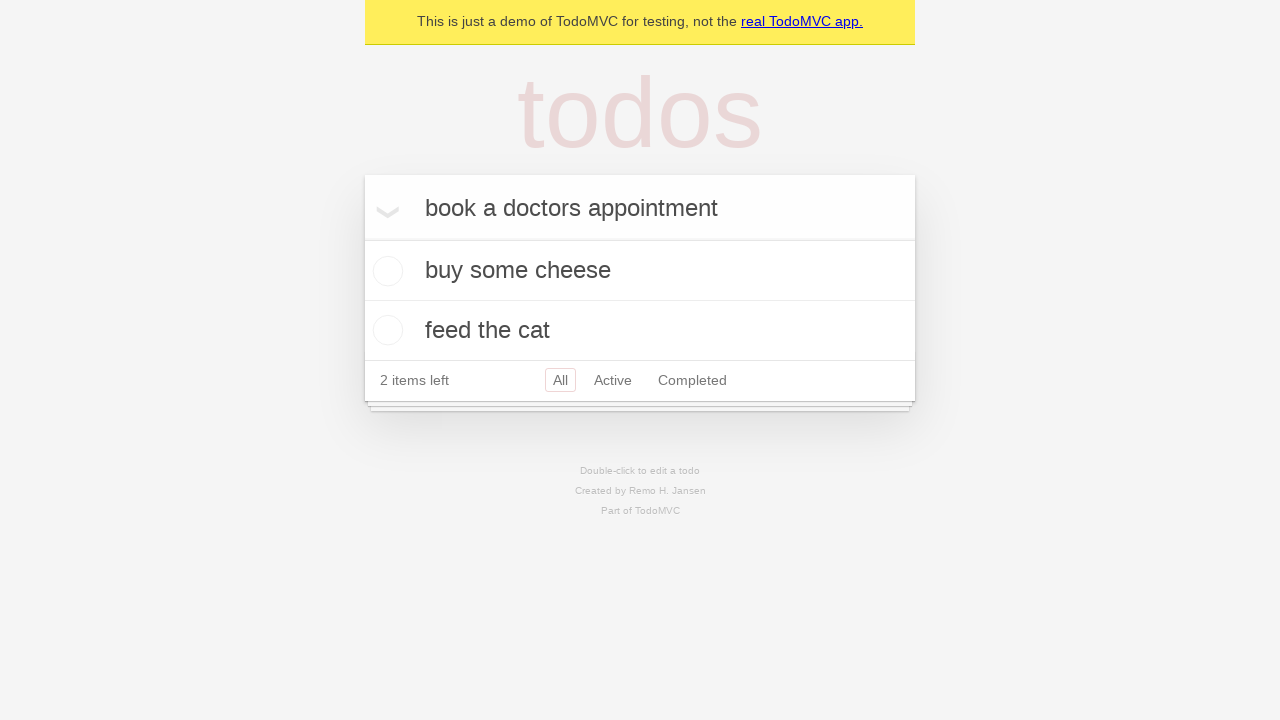

Pressed Enter to add todo 'book a doctors appointment' on internal:attr=[placeholder="What needs to be done?"i]
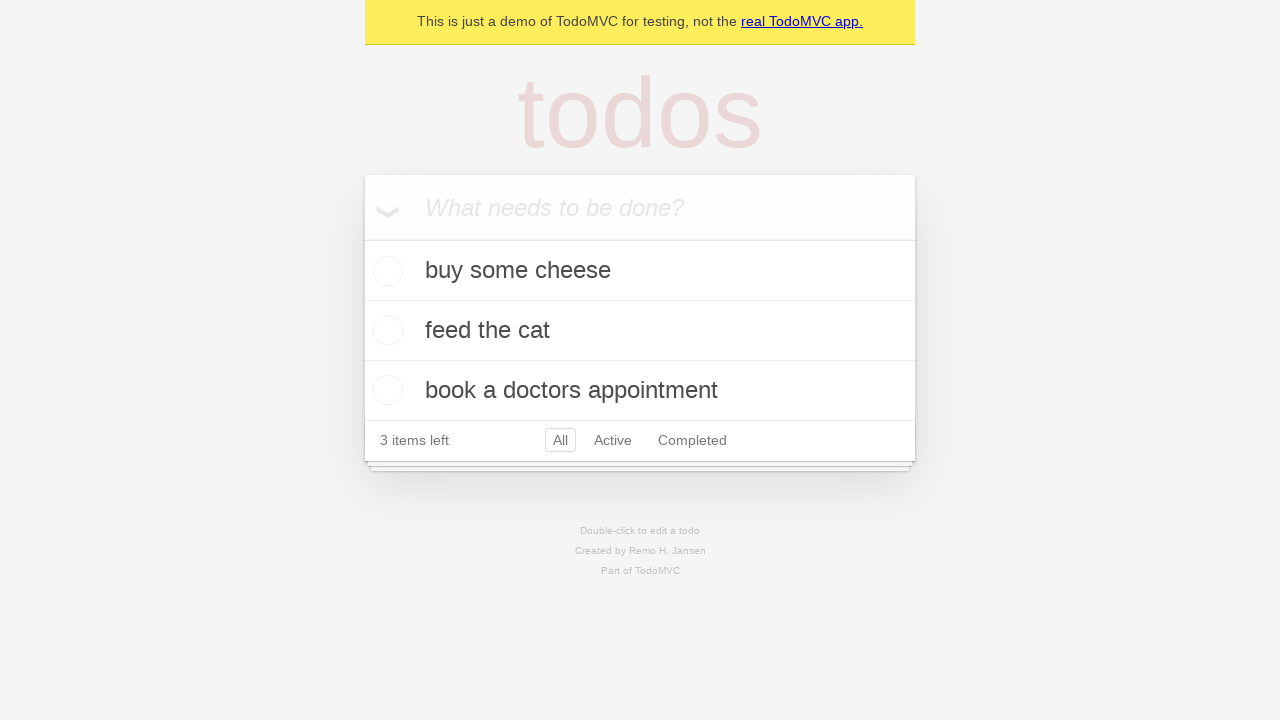

Waited for all 3 todo items to load
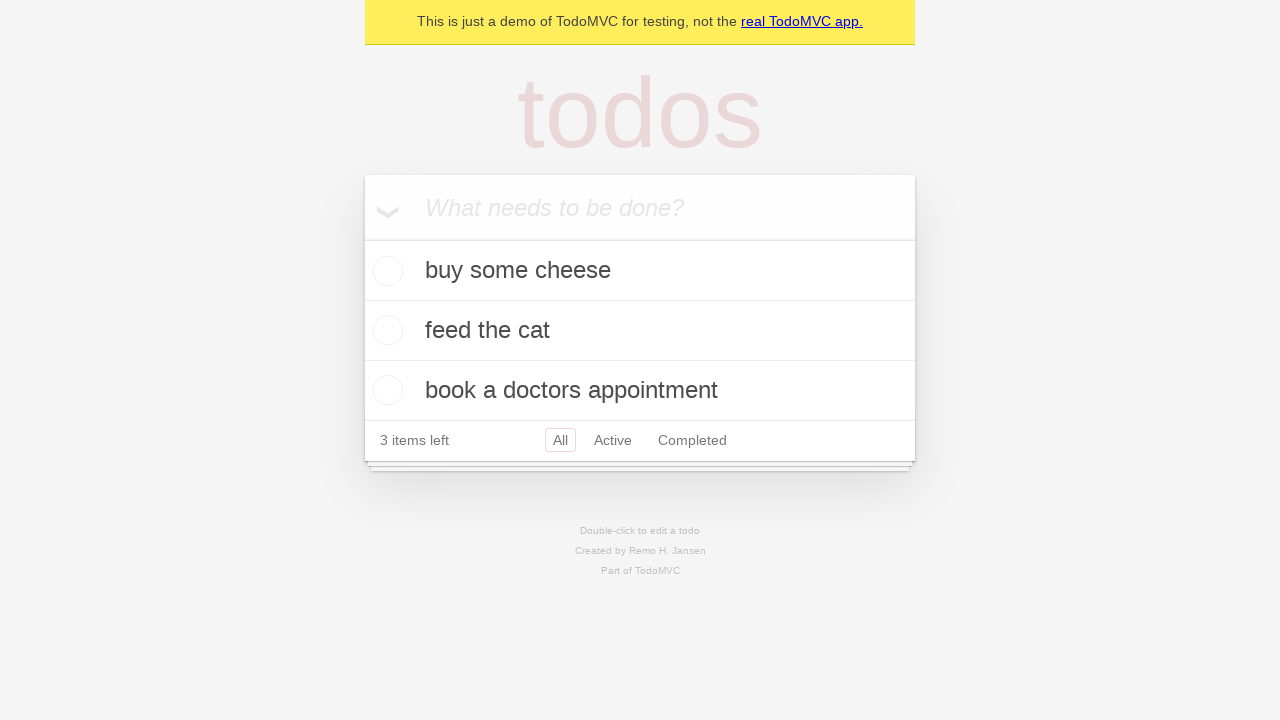

Double-clicked second todo item to enter edit mode at (640, 331) on internal:testid=[data-testid="todo-item"s] >> nth=1
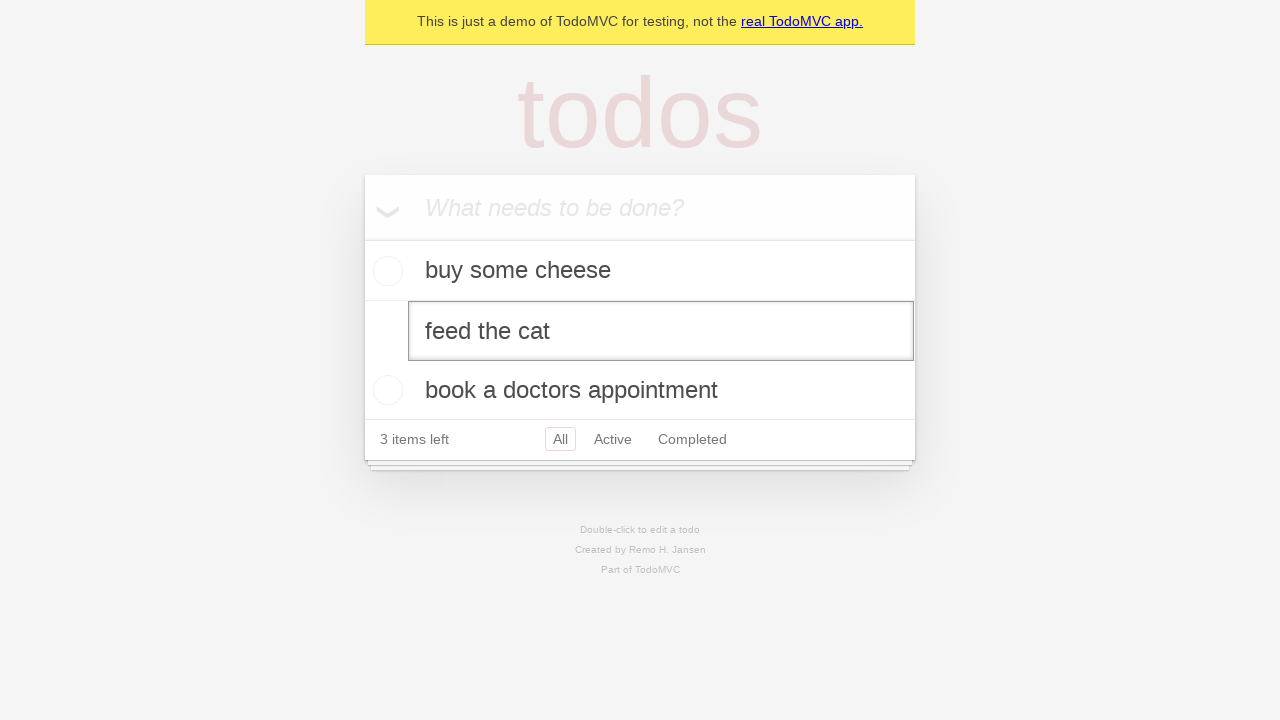

Changed todo text to 'buy some sausages' on internal:testid=[data-testid="todo-item"s] >> nth=1 >> internal:role=textbox[nam
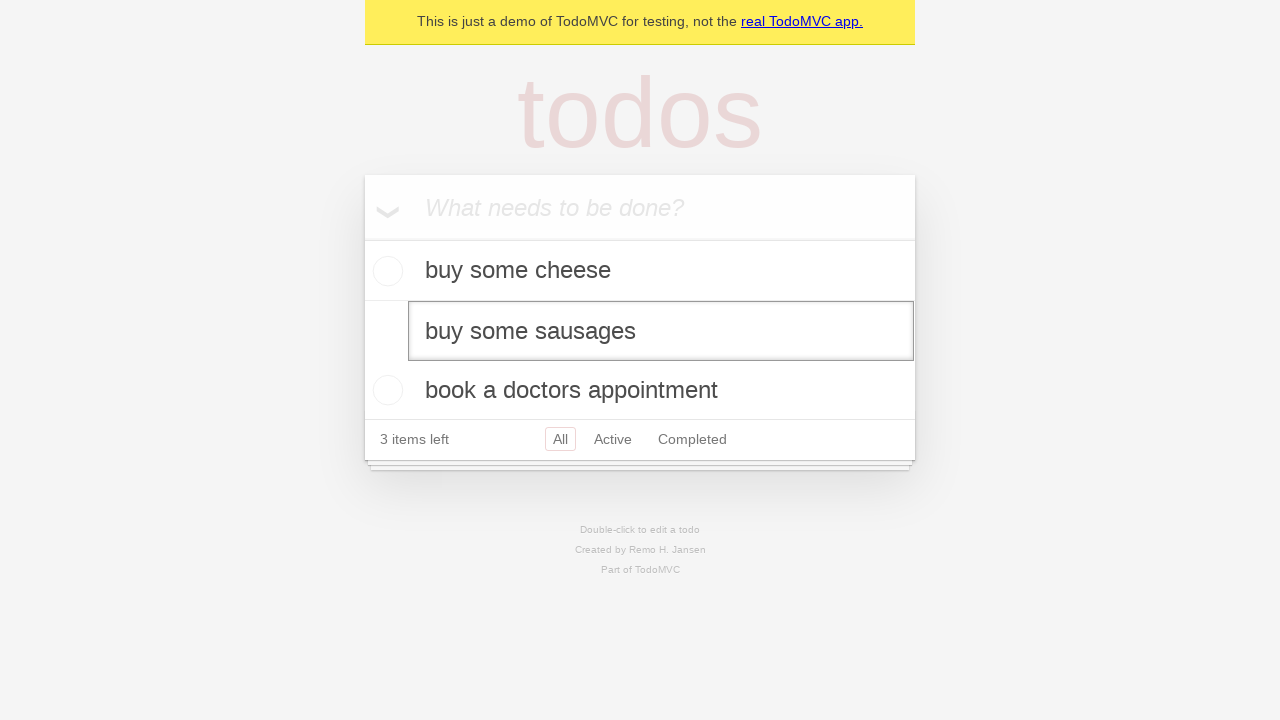

Pressed Enter to save edited todo on internal:testid=[data-testid="todo-item"s] >> nth=1 >> internal:role=textbox[nam
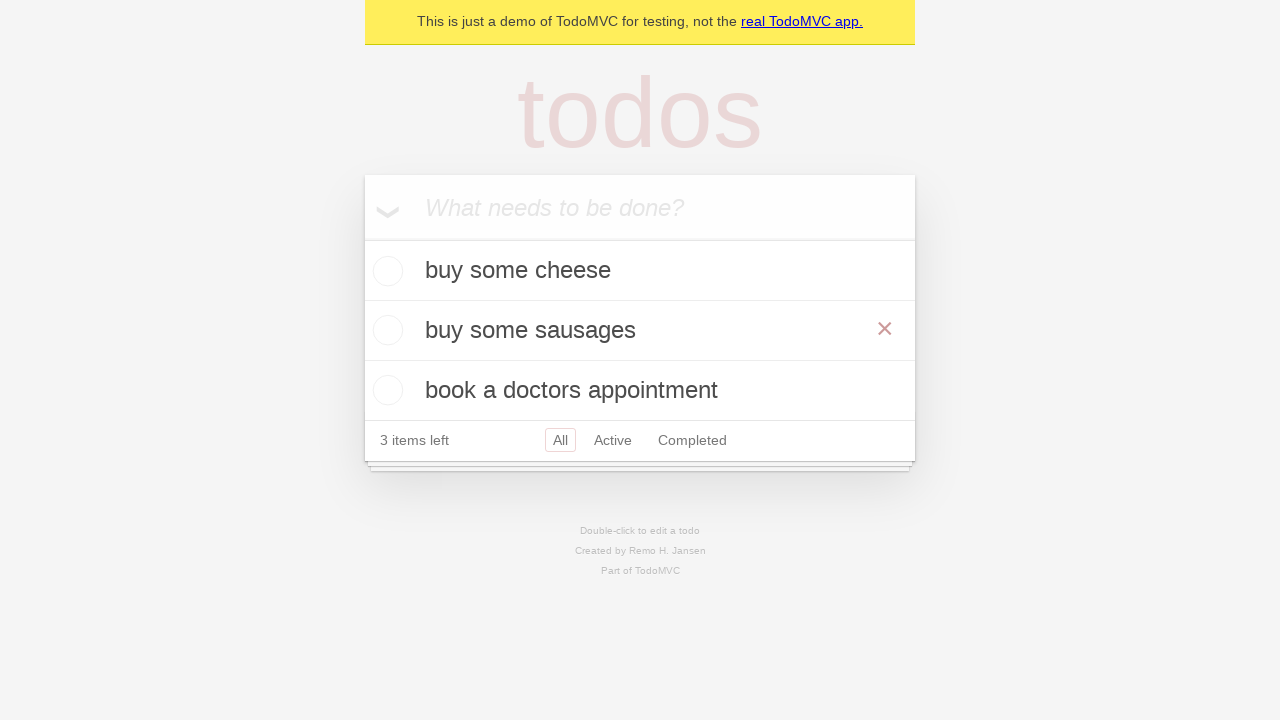

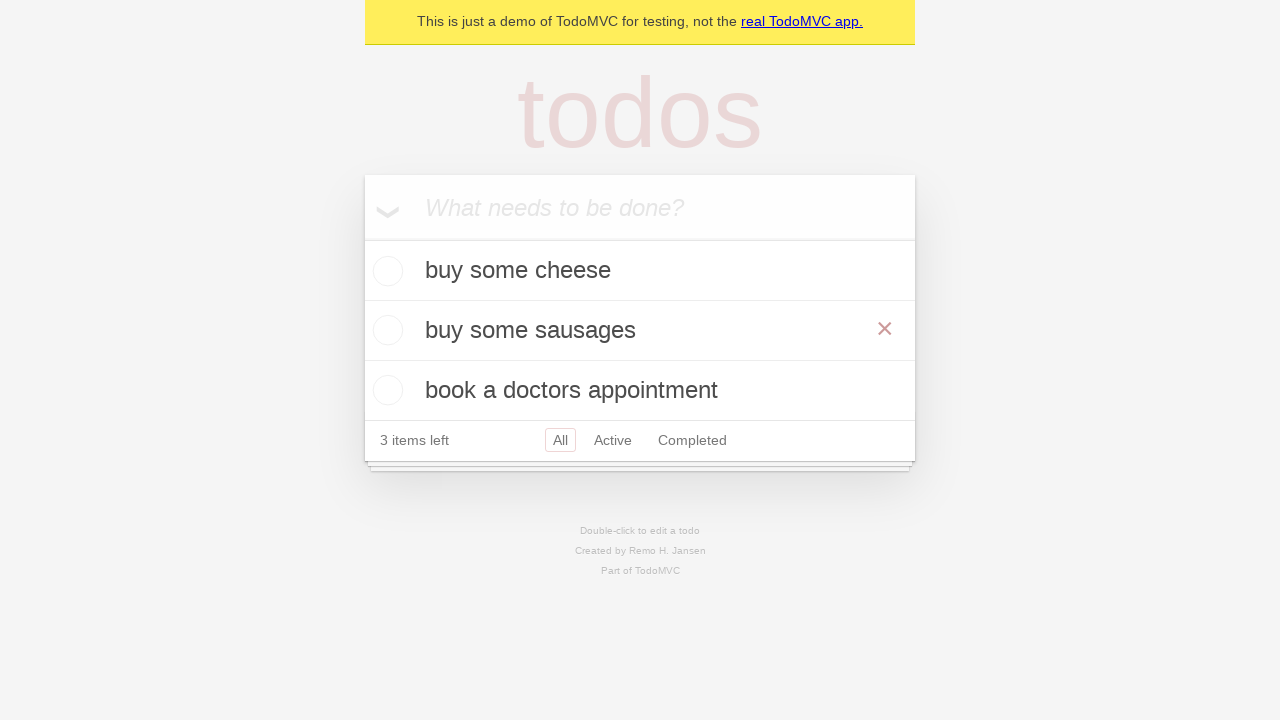